Tests that todo data persists after page reload

Starting URL: https://demo.playwright.dev/todomvc

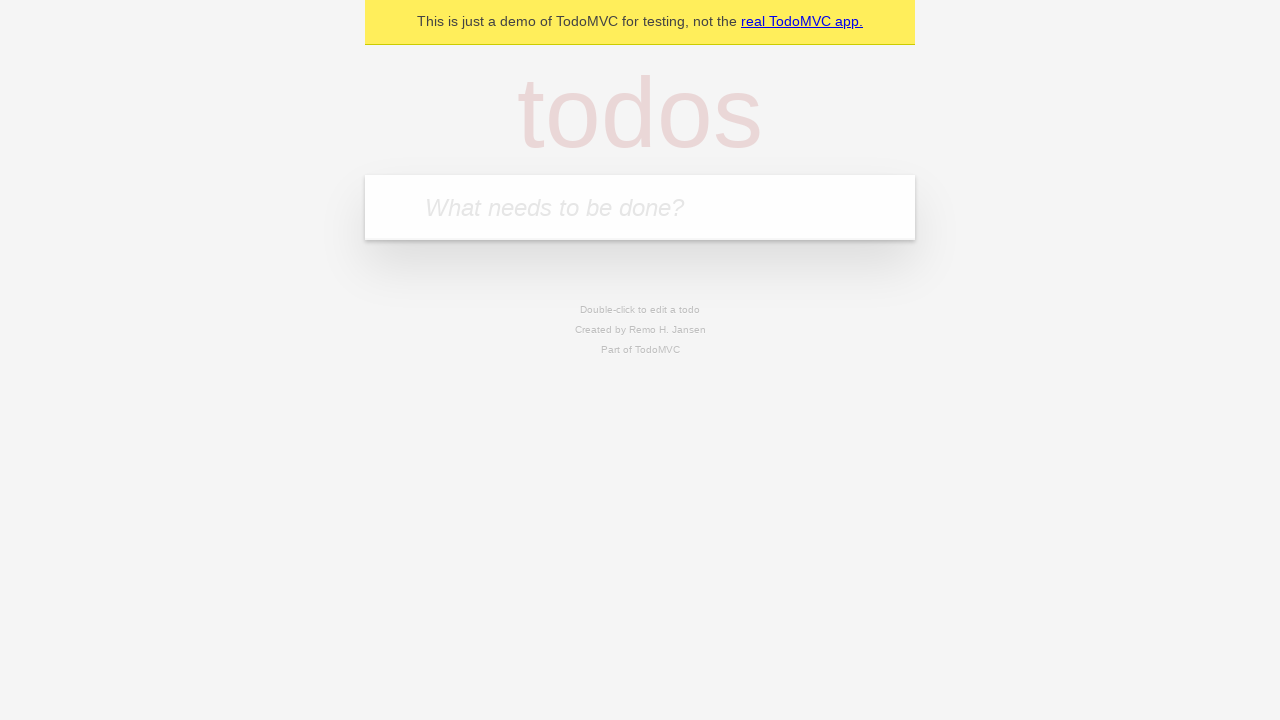

Filled first todo item 'buy some cheese' on .new-todo
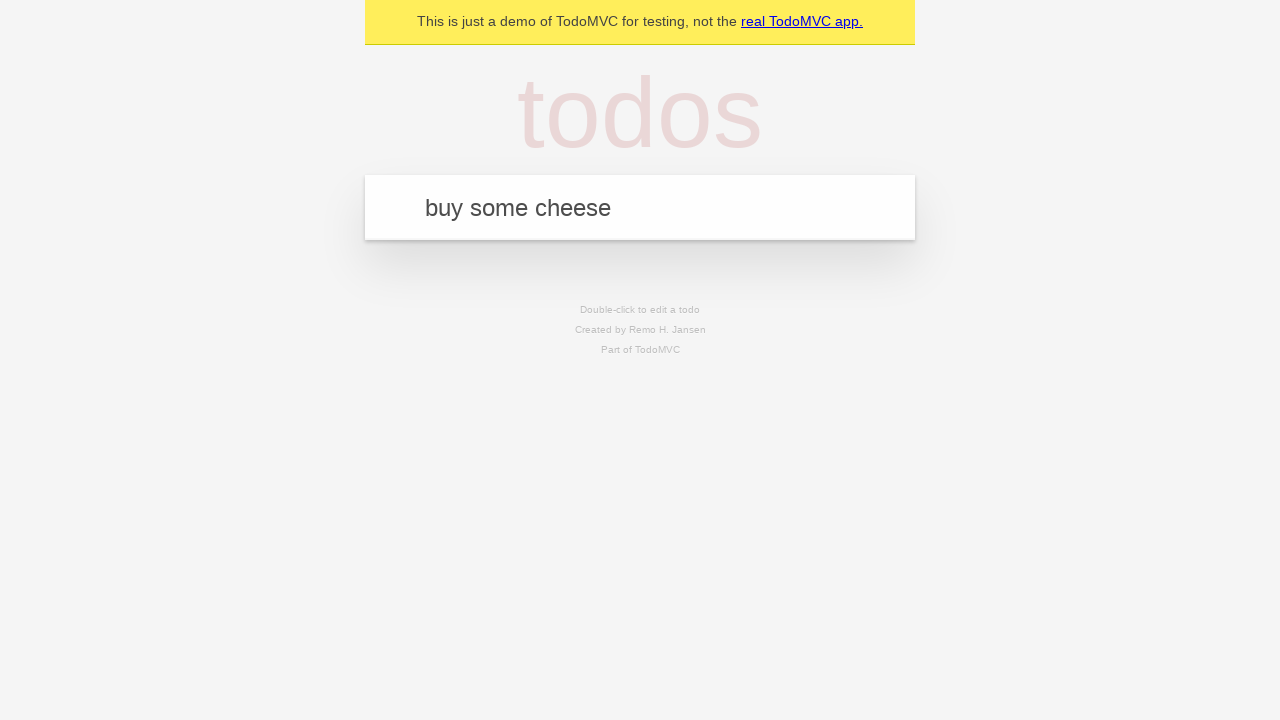

Pressed Enter to add first todo item on .new-todo
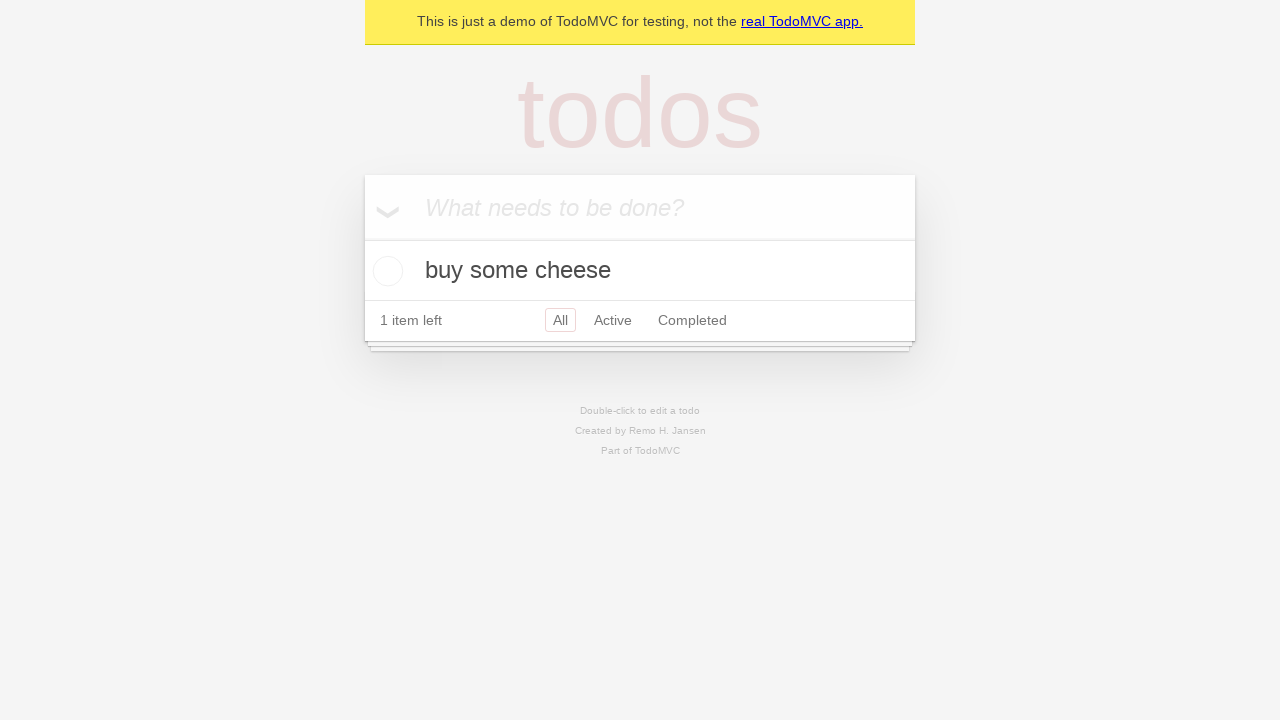

Filled second todo item 'feed the cat' on .new-todo
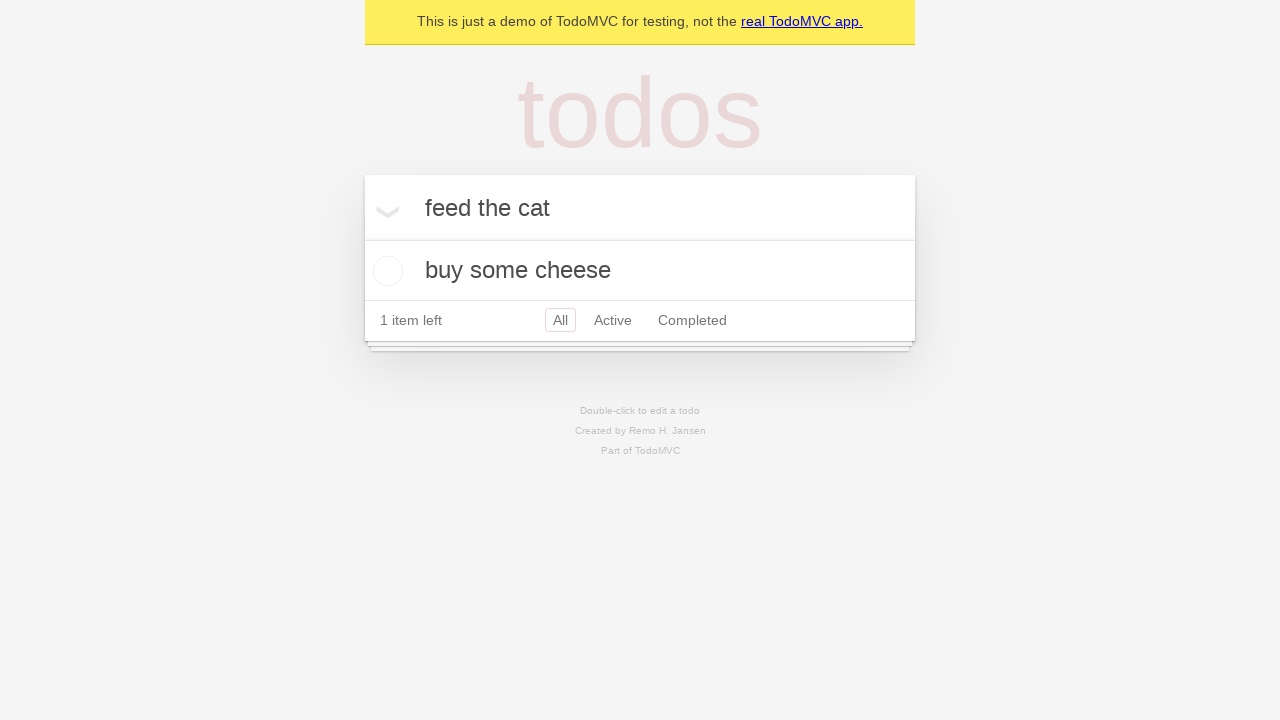

Pressed Enter to add second todo item on .new-todo
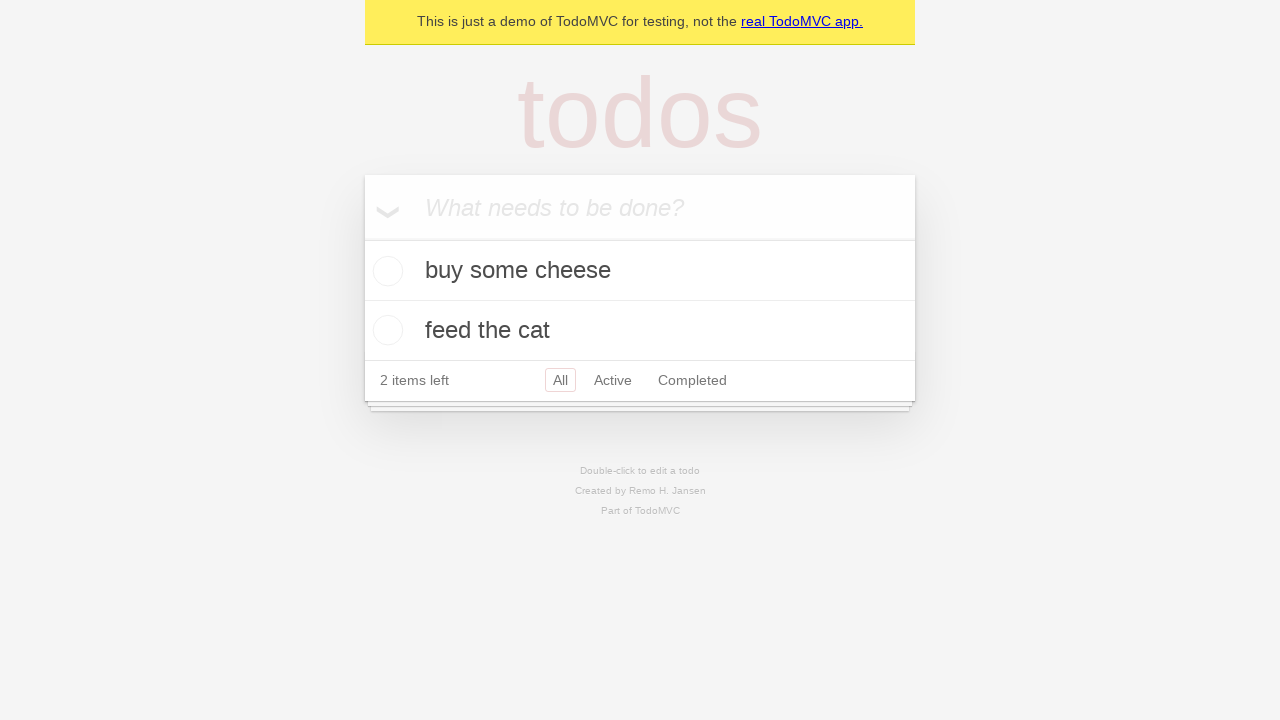

Waited for both todo items to appear in the list
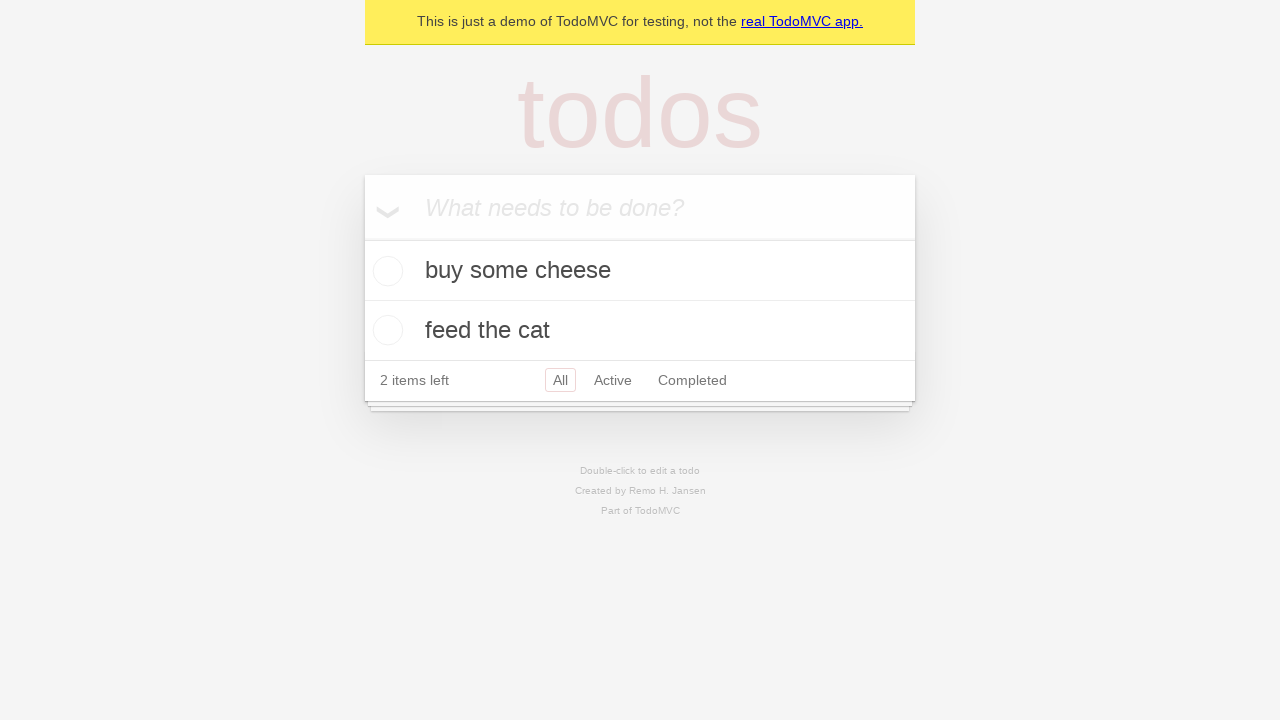

Checked the first todo item as complete at (385, 271) on .todo-list li >> nth=0 >> .toggle
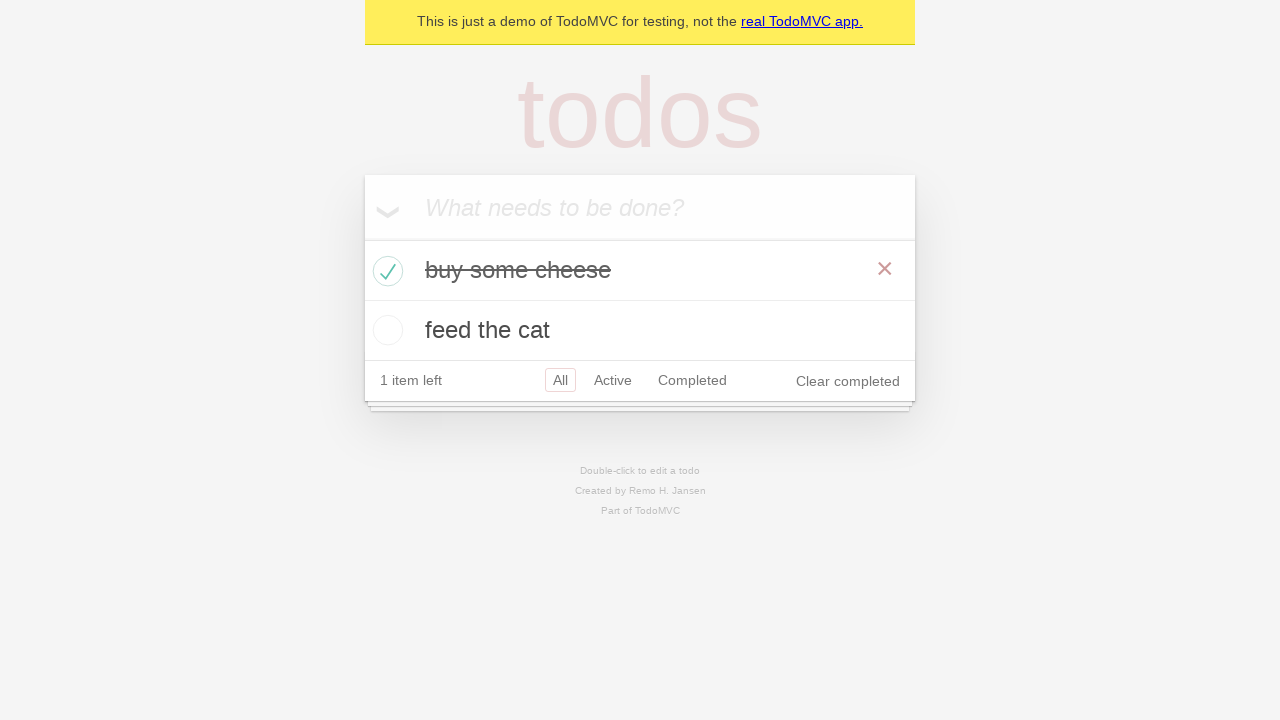

Reloaded the page to test data persistence
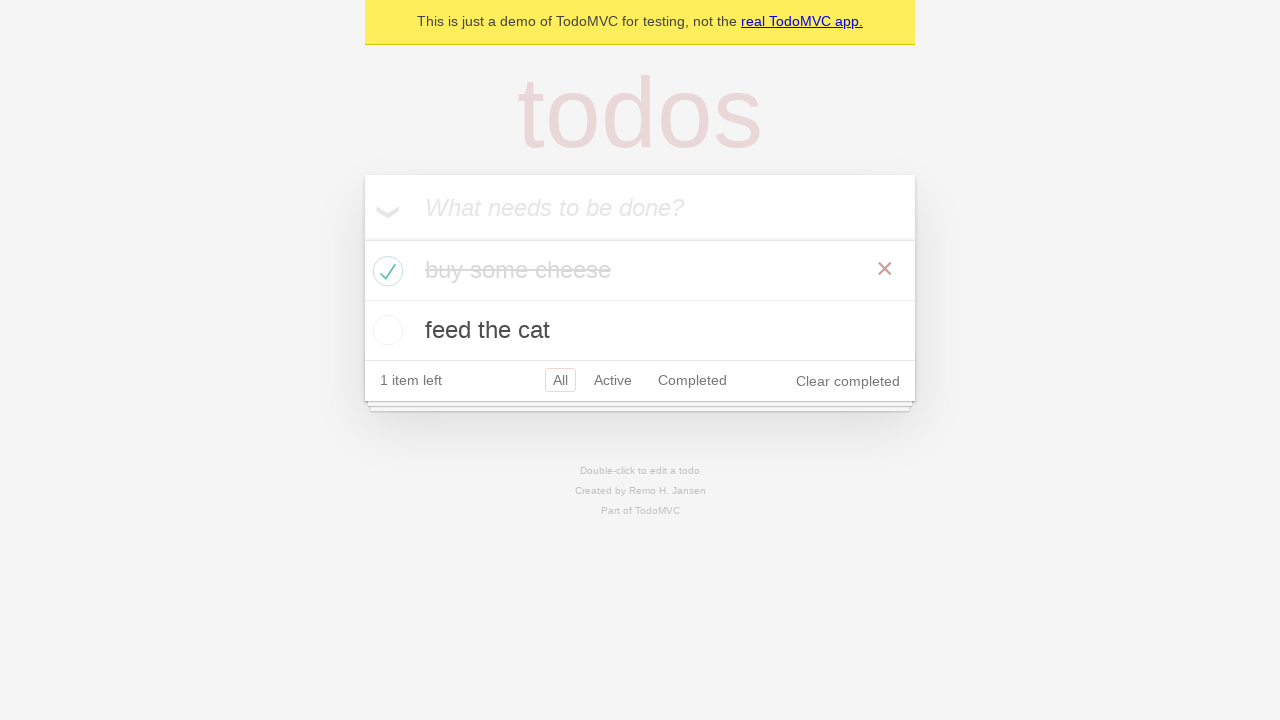

Waited for todo items to load after page reload
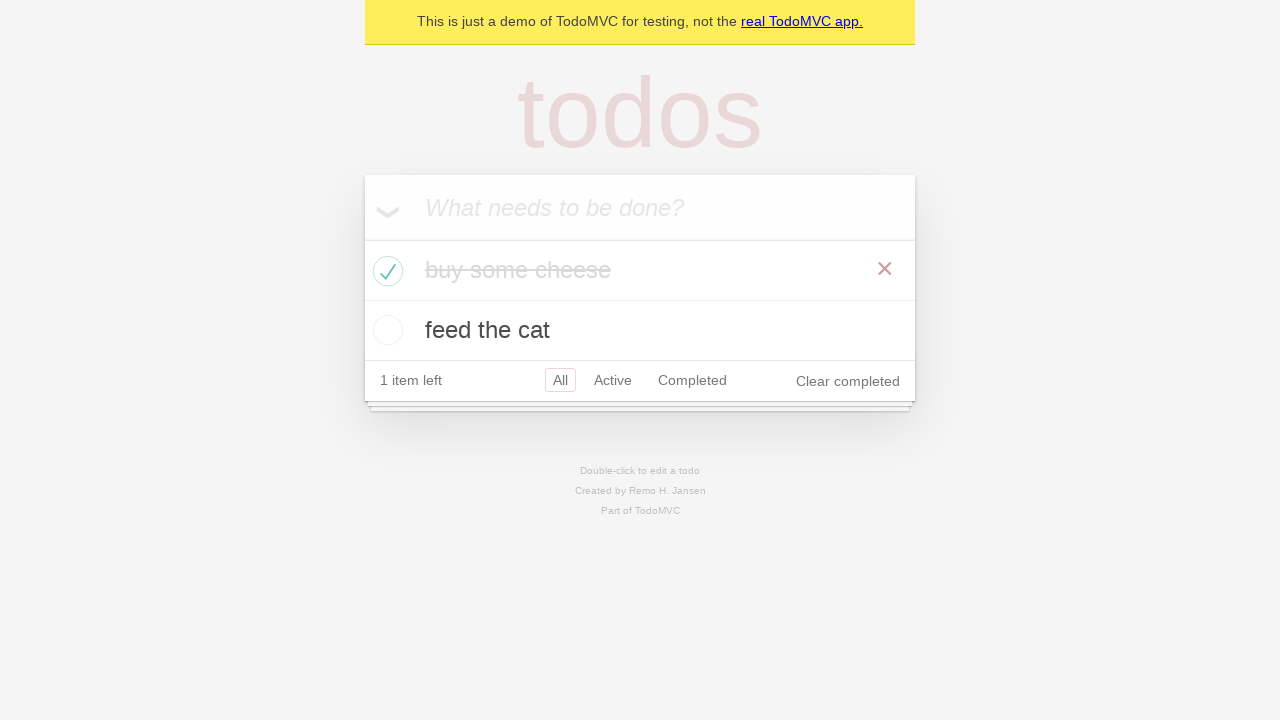

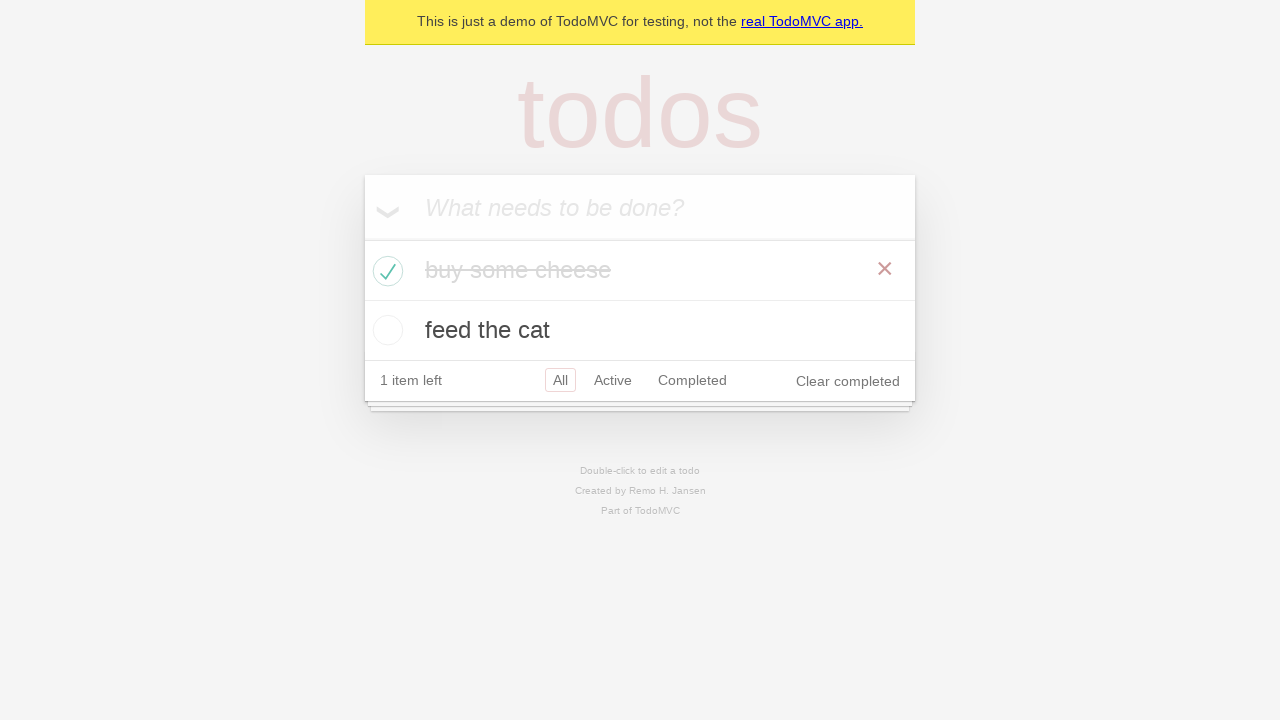